Tests the hide/show toggle functionality on W3Schools demo page by clicking a button to toggle element visibility

Starting URL: https://www.w3schools.com/howto/howto_js_toggle_hide_show.asp

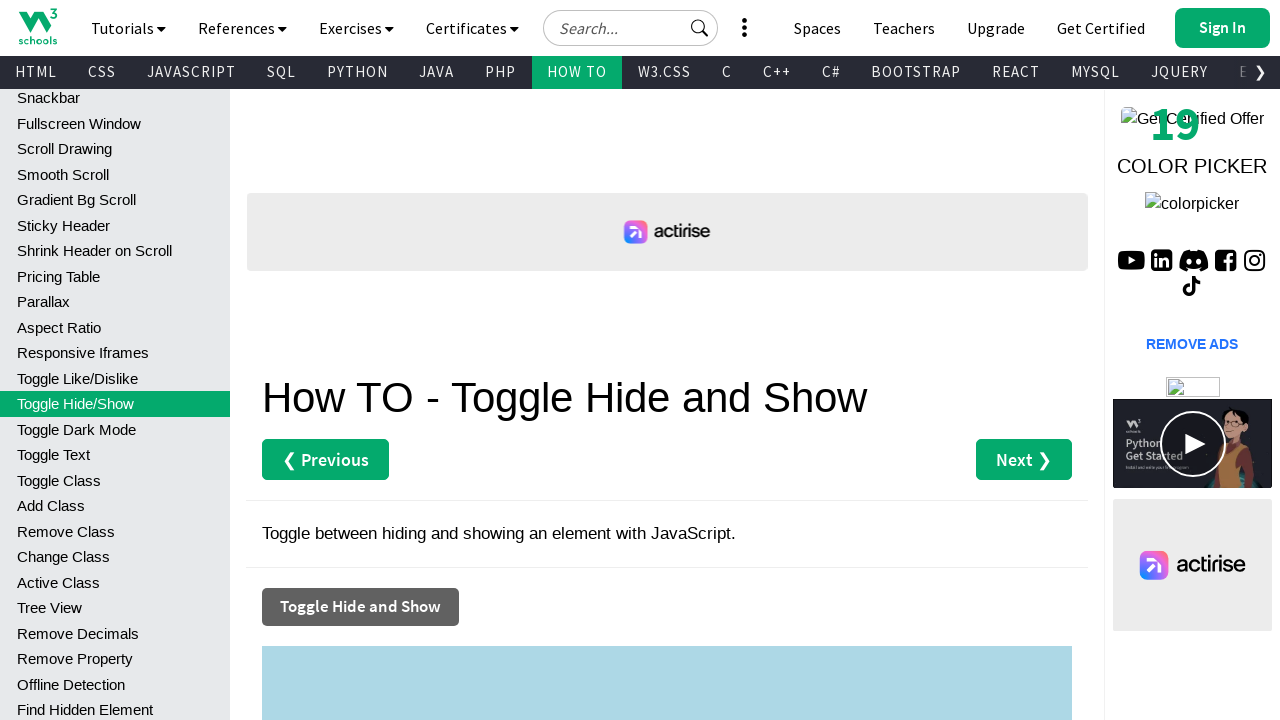

Navigated to W3Schools toggle hide/show demo page
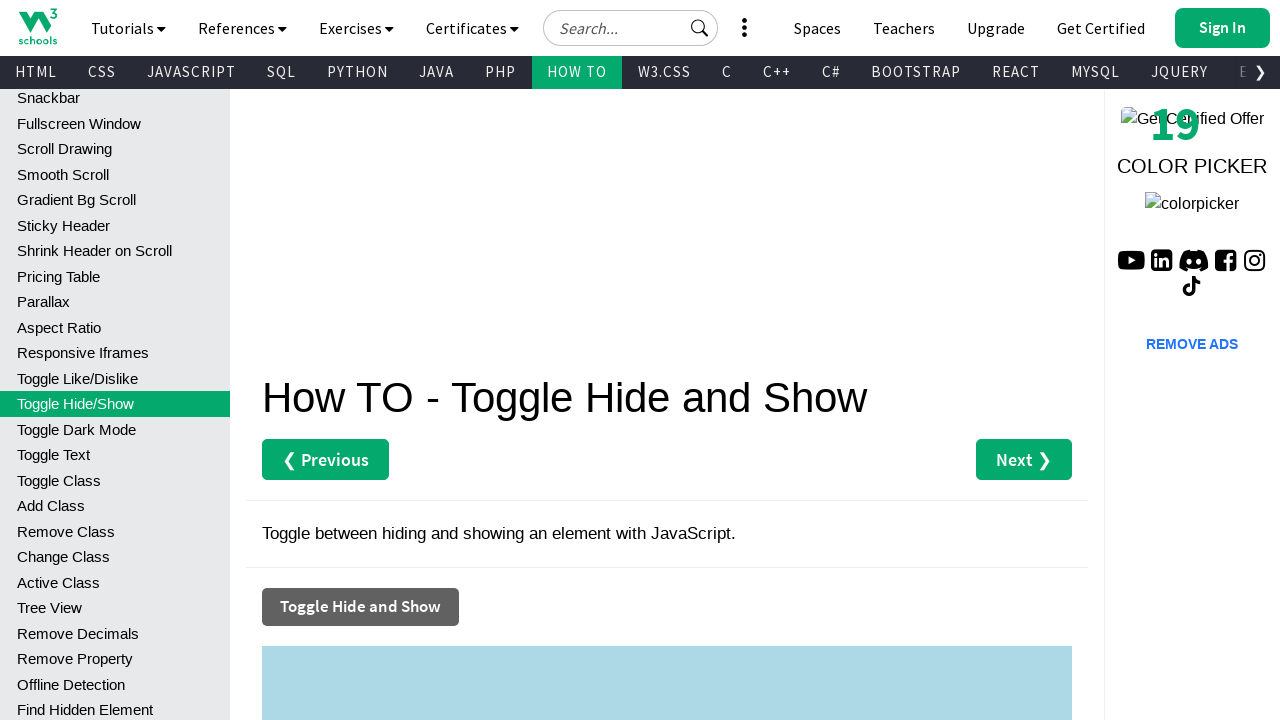

Checked initial visibility of 'Click the button!' element
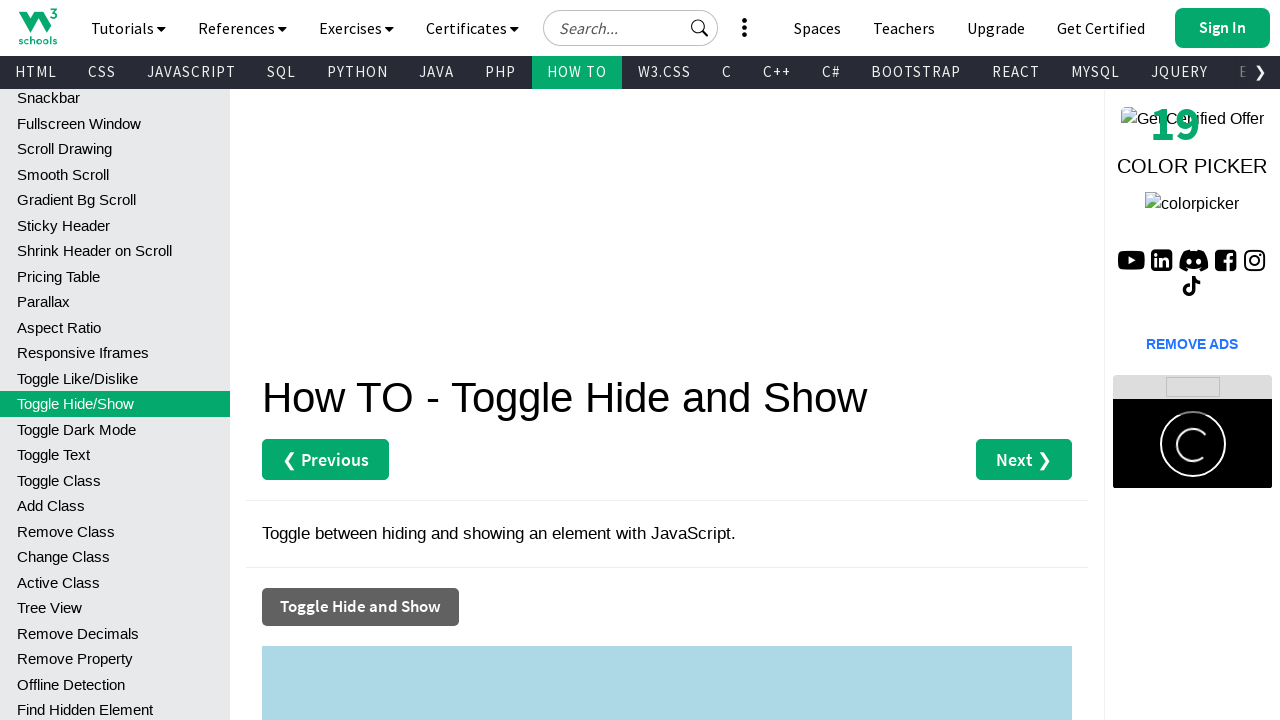

Clicked 'Toggle Hide and Show' button to toggle element visibility at (360, 607) on xpath=//*[normalize-space(text())='Toggle Hide and Show']
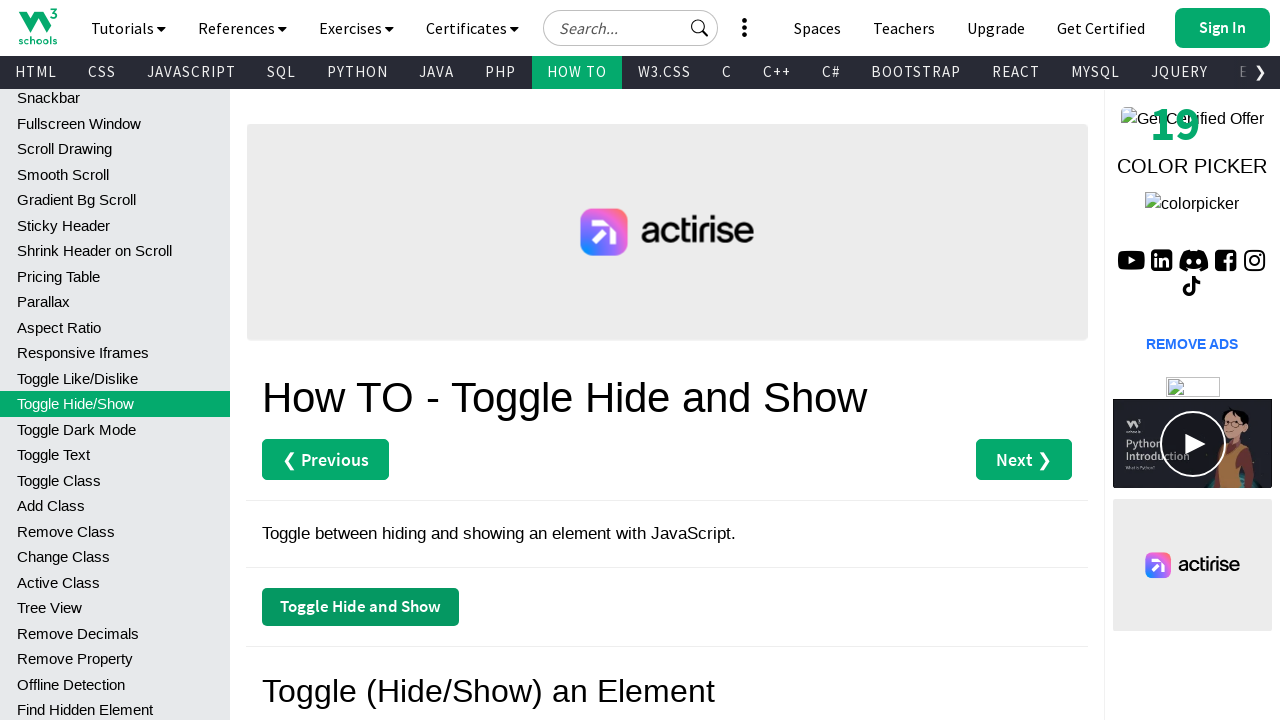

Checked element visibility after toggling
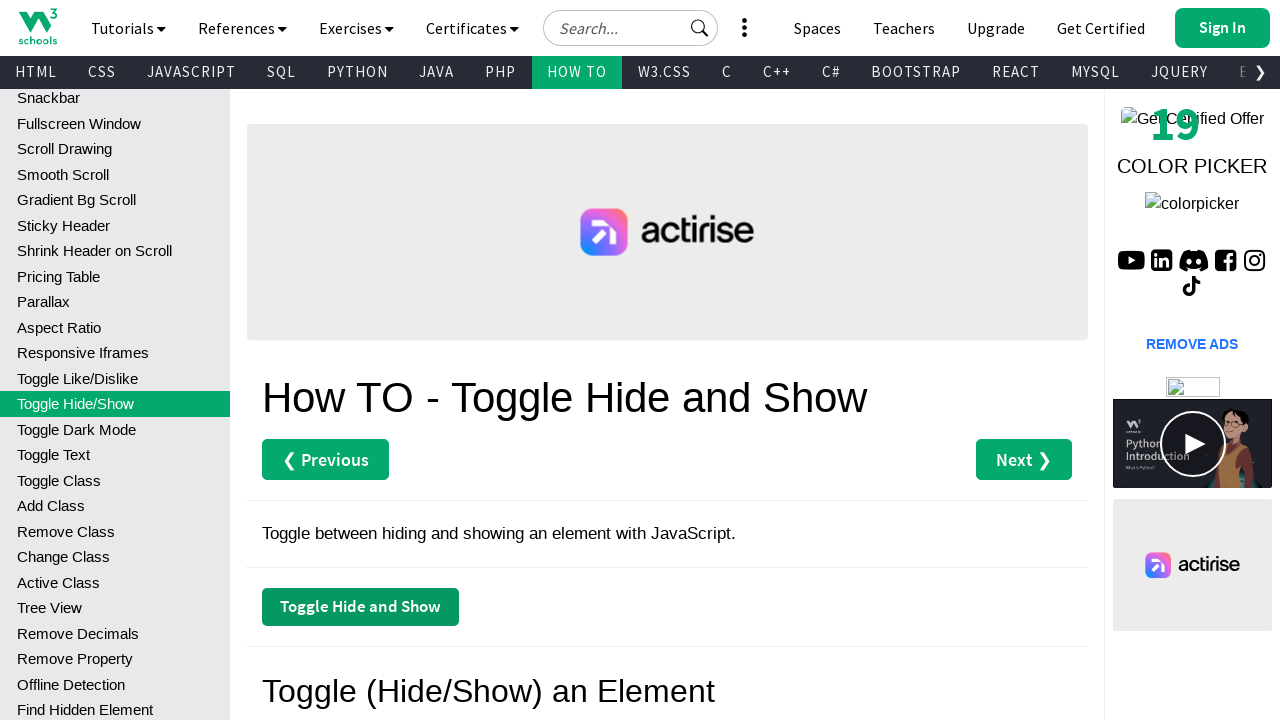

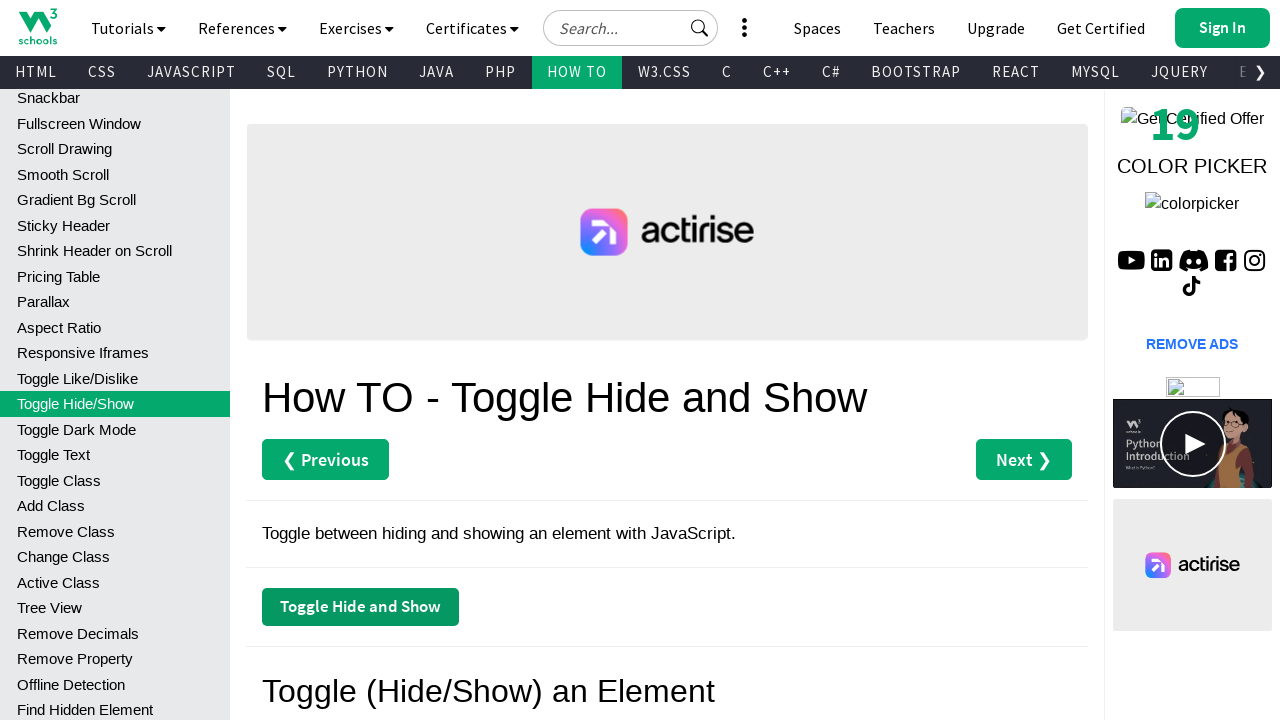